Tests the microphone recording feature by switching to Server Transcription mode, clicking the microphone button to start recording, and waiting for the recording to complete and display results.

Starting URL: https://prealpha.crystalapp.org/mic-test.html

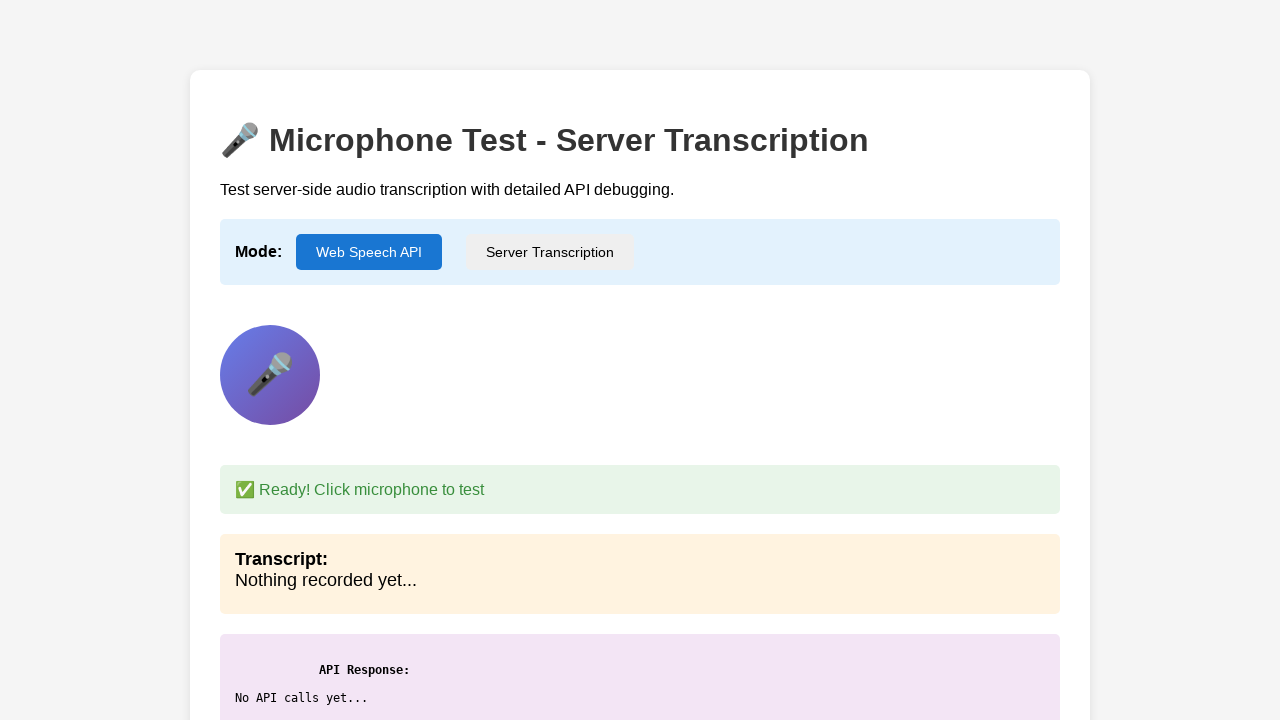

Waited for page to reach network idle state
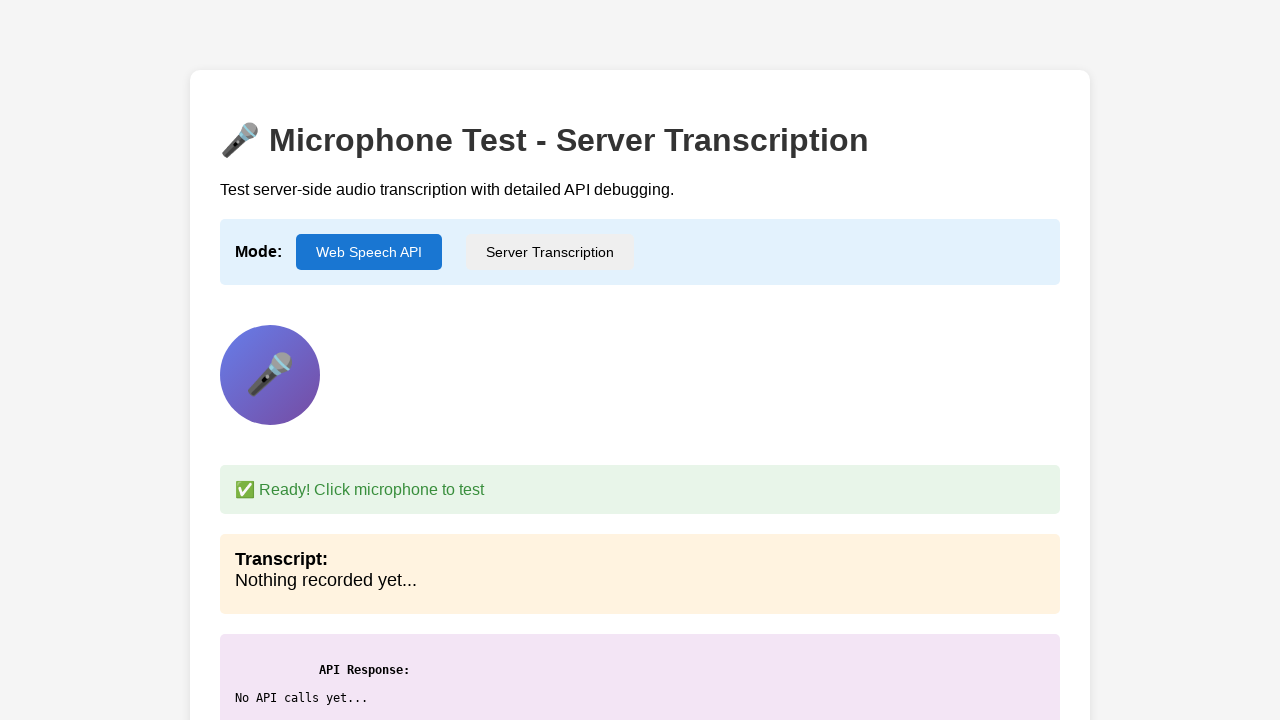

Waited 2 seconds for page to fully load
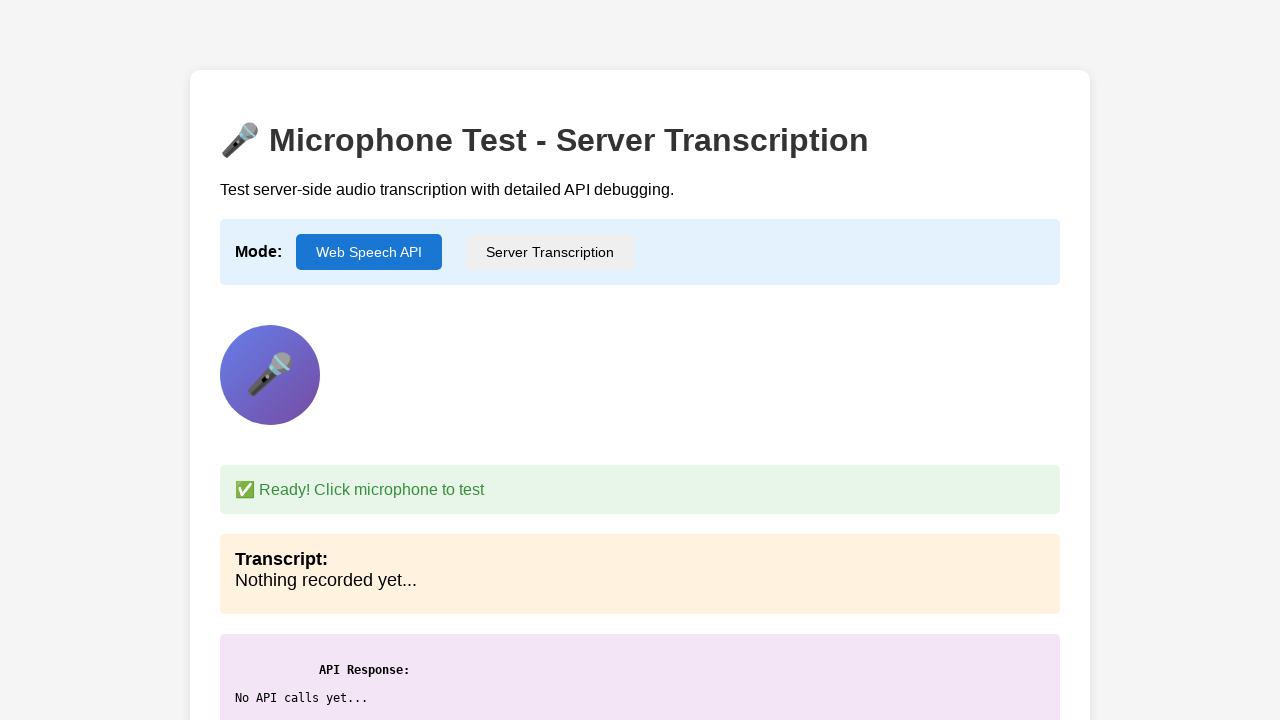

Clicked Server Transcription mode button at (550, 252) on #serverBtn
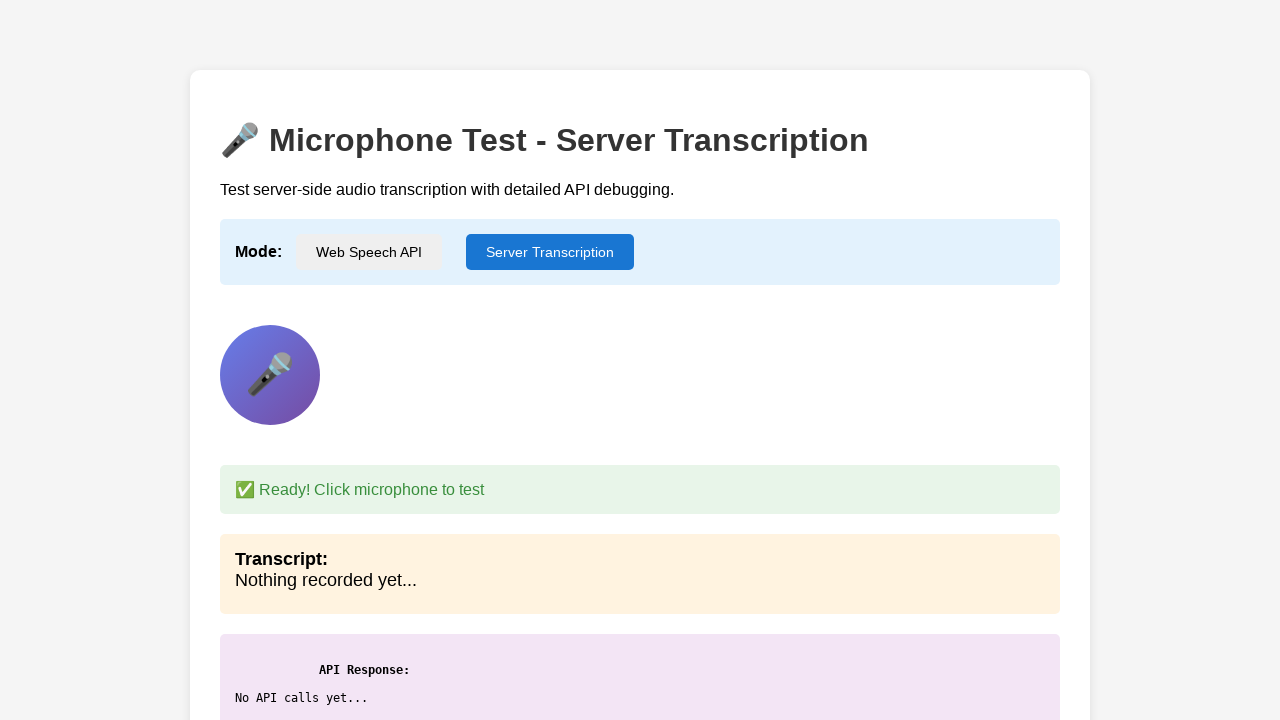

Waited 1 second for mode switch to complete
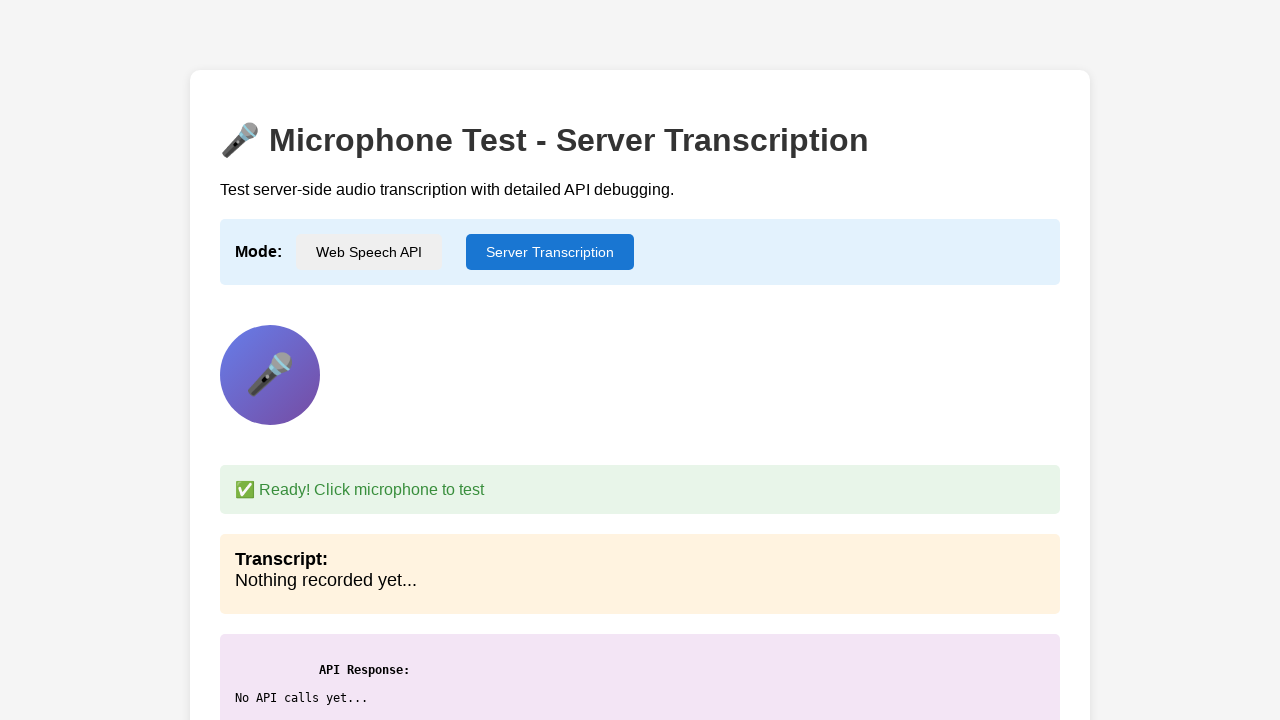

Clicked microphone button to start recording at (270, 375) on #micBtn
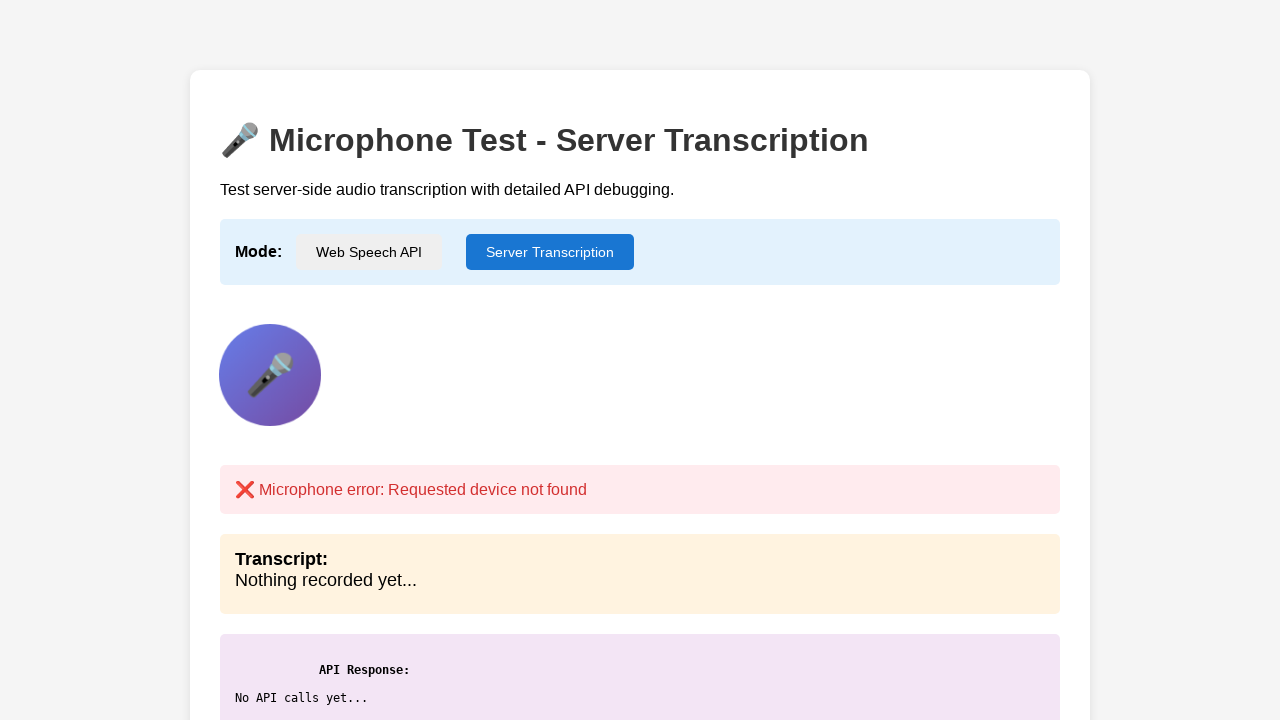

Waited 1 second after starting recording
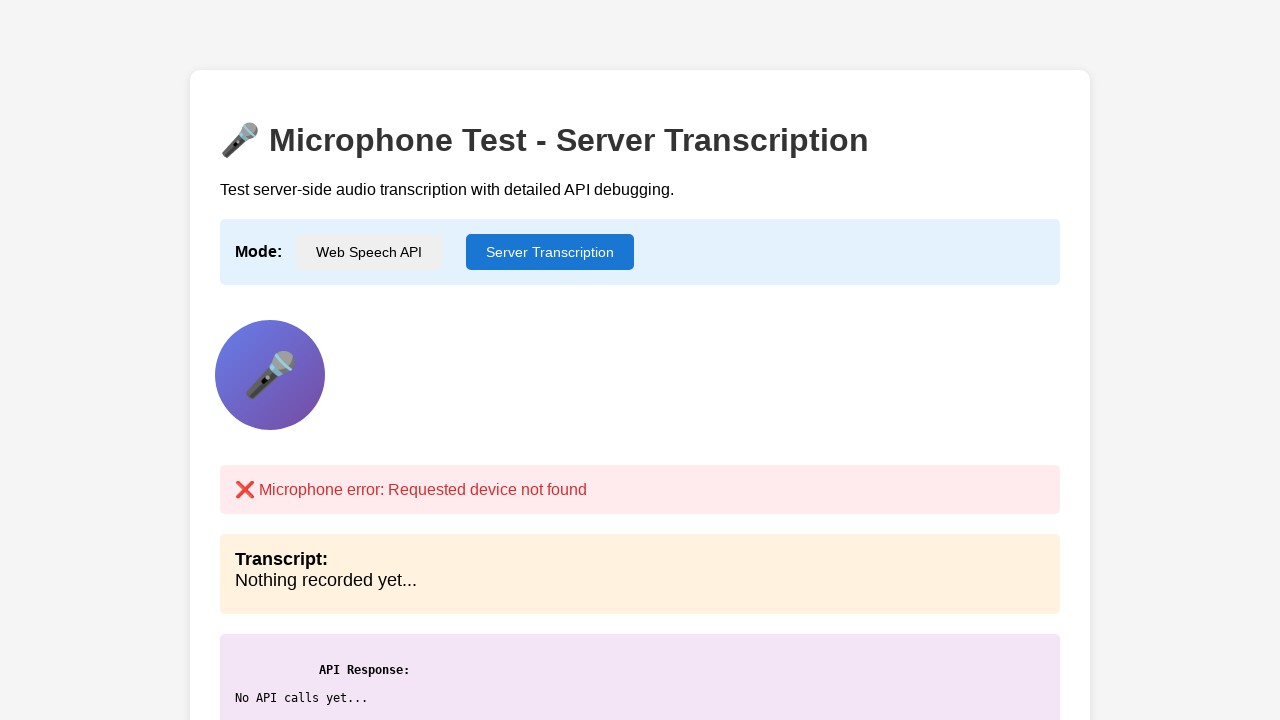

Waited 7 seconds for recording to complete and API response
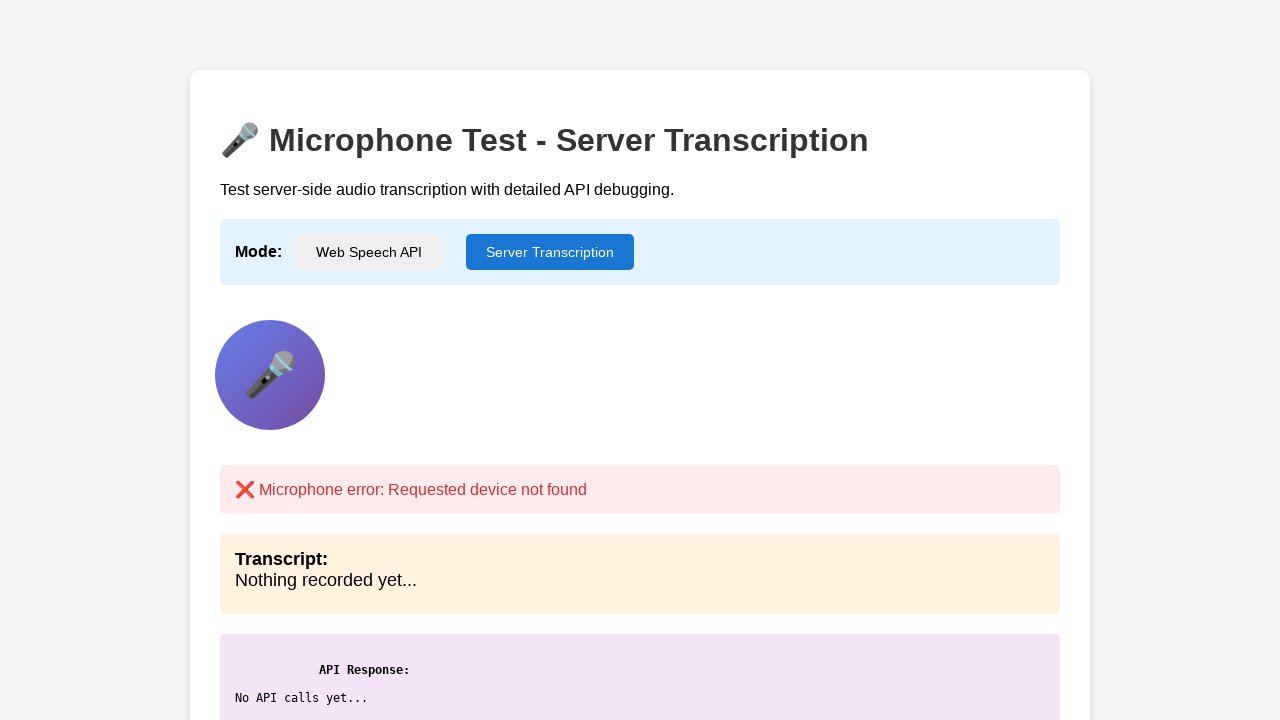

Verified API response results are displayed
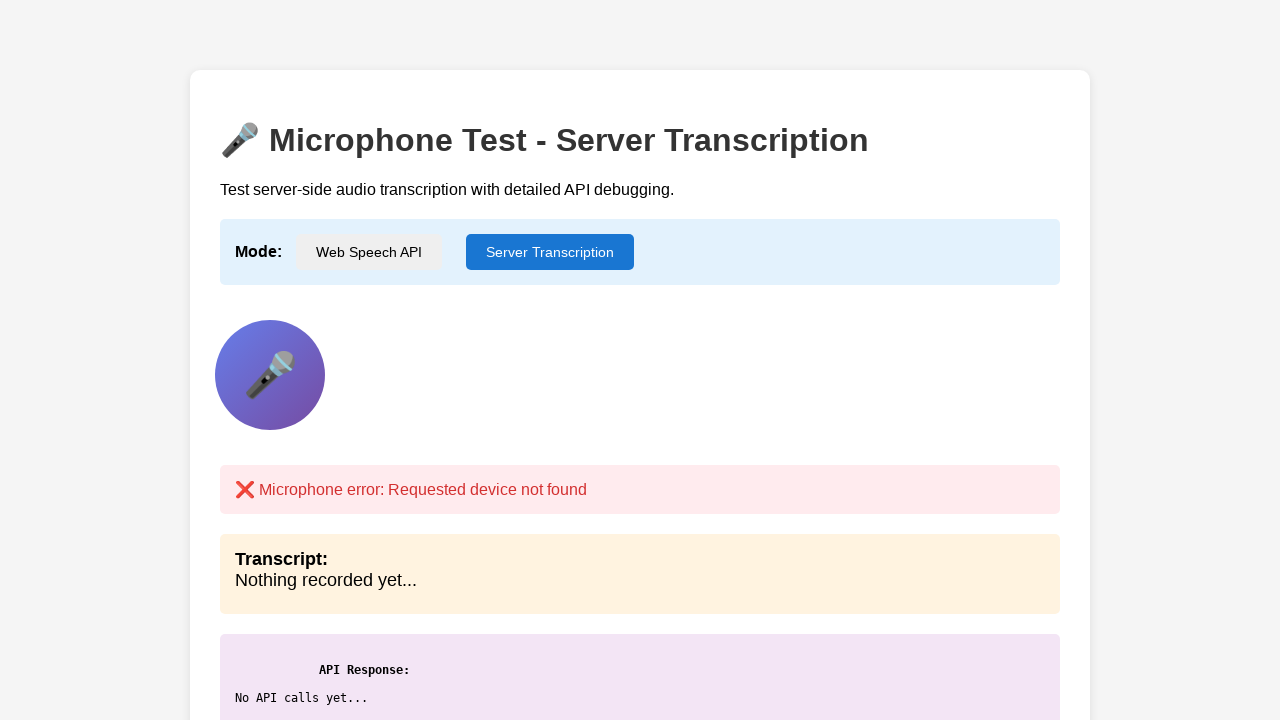

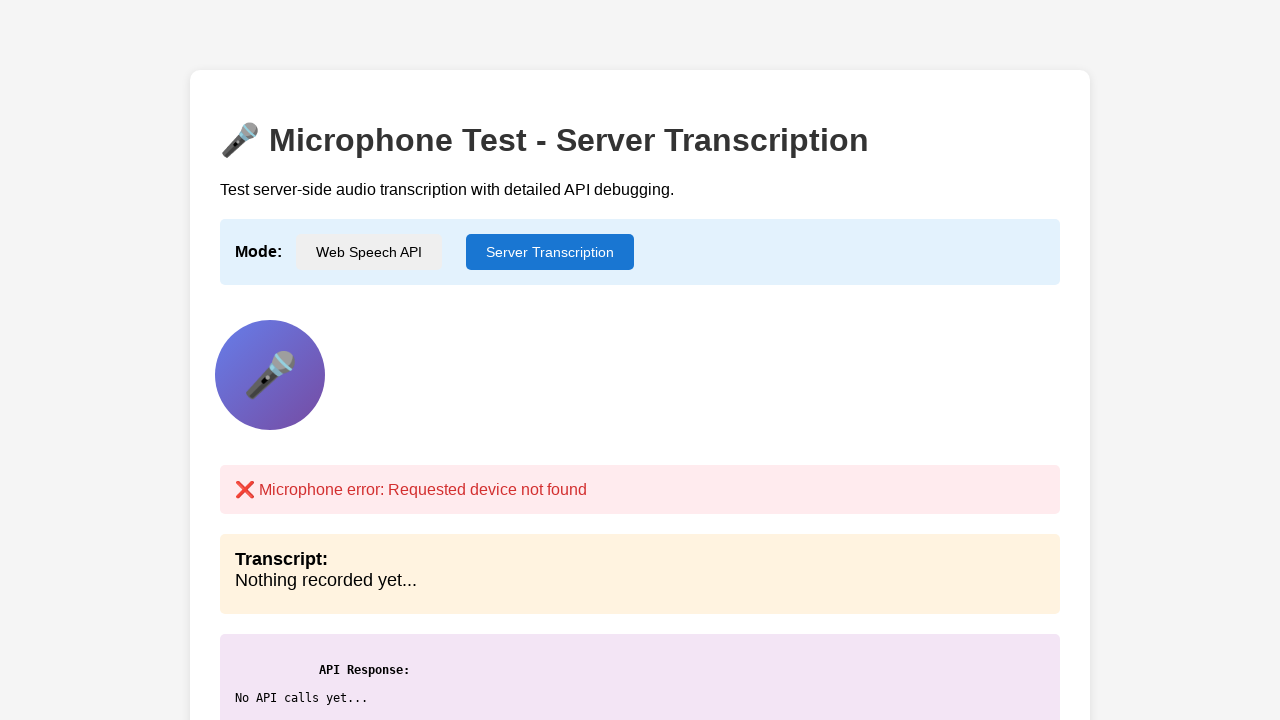